Tests keyboard key press functionality by sending SPACE key to an element and TAB key using ActionChains, then verifying the displayed result text matches the expected key press.

Starting URL: http://the-internet.herokuapp.com/key_presses

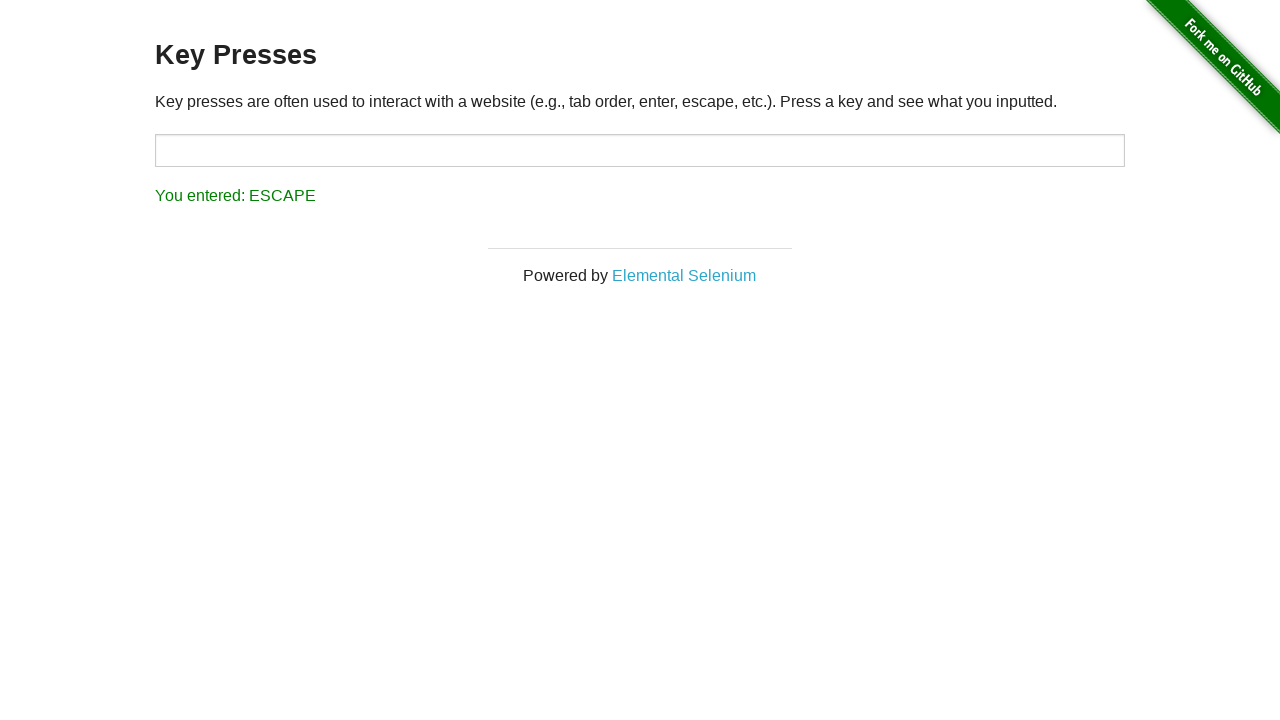

Pressed SPACE key on the example element on .example
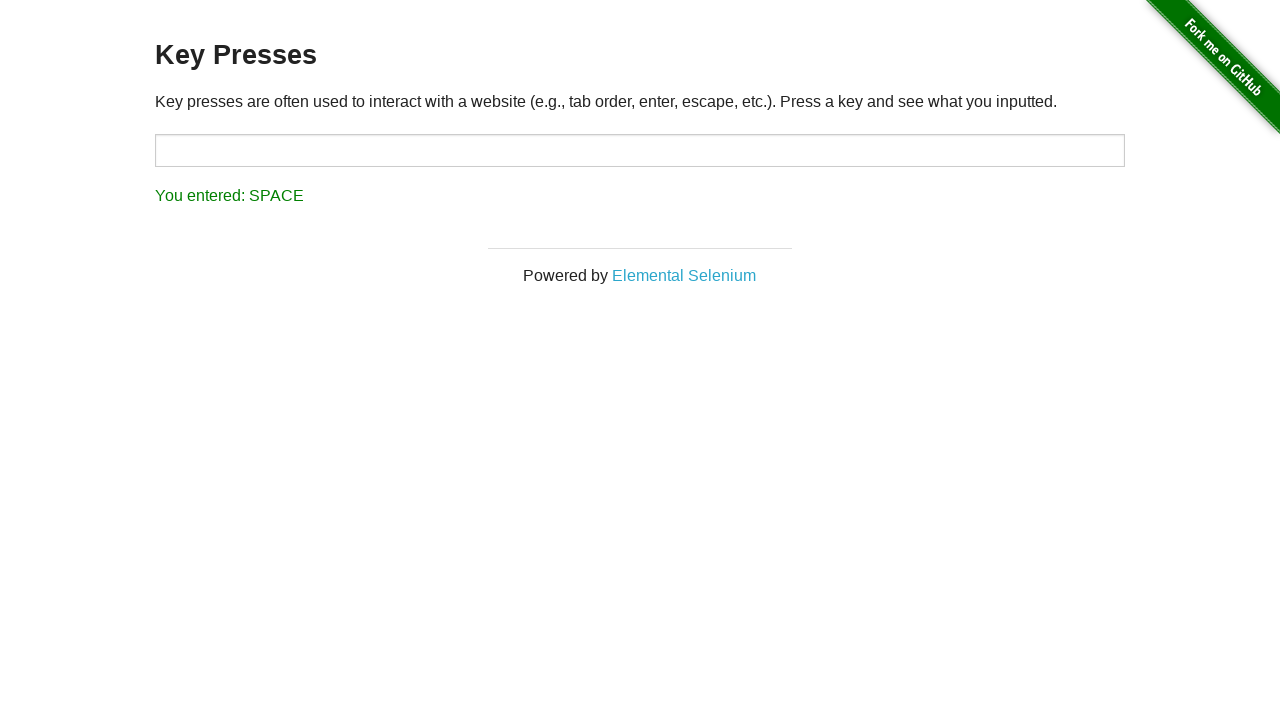

Waited for result element to appear
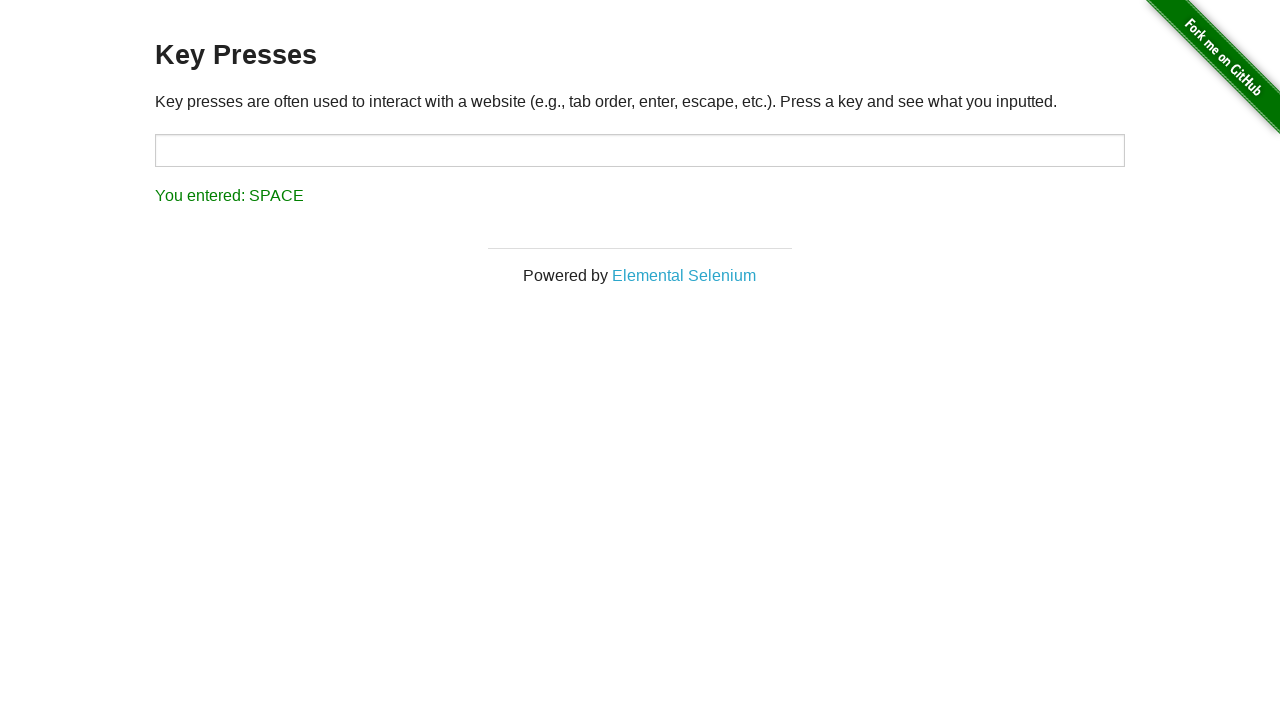

Verified result text shows 'You entered: SPACE'
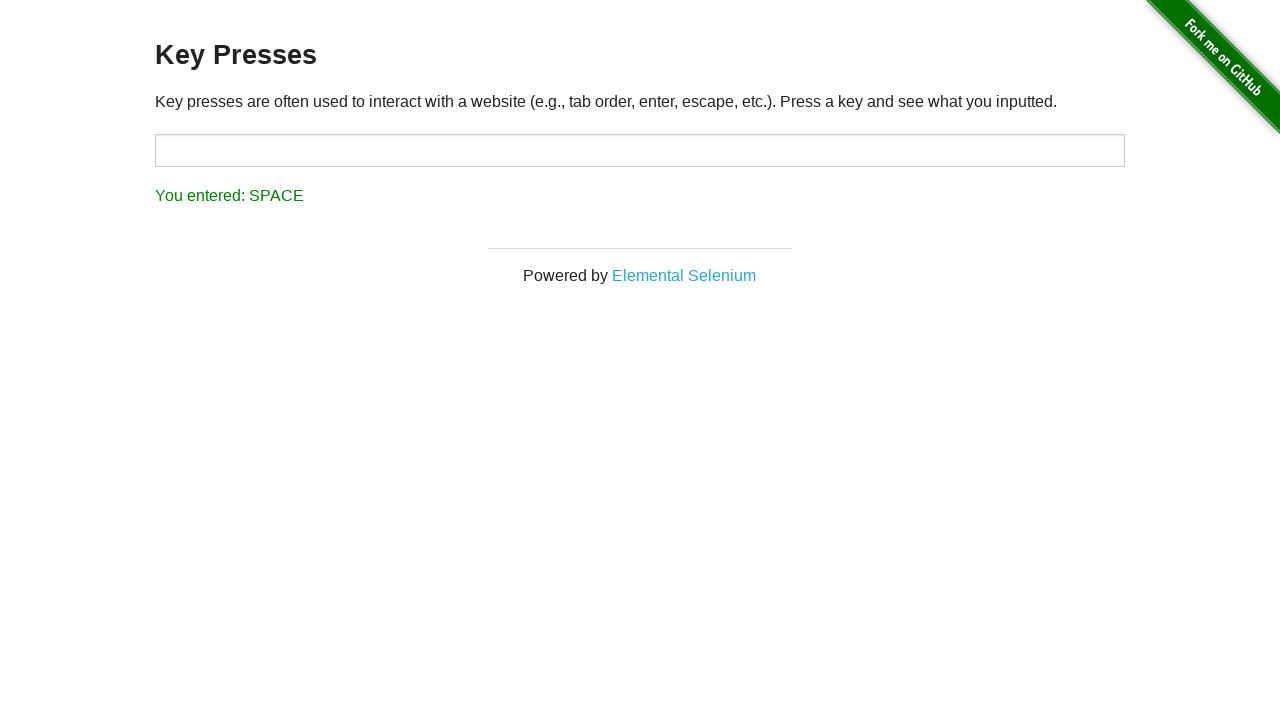

Pressed TAB key using keyboard
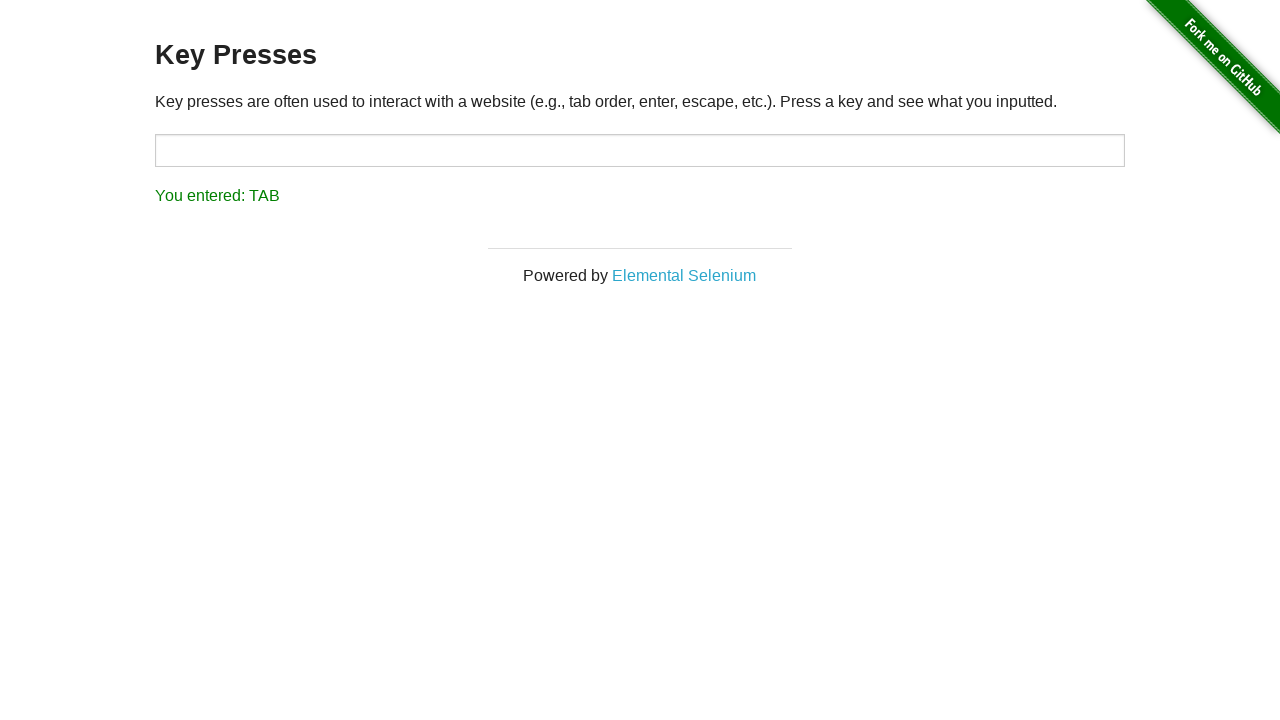

Verified result text shows 'You entered: TAB'
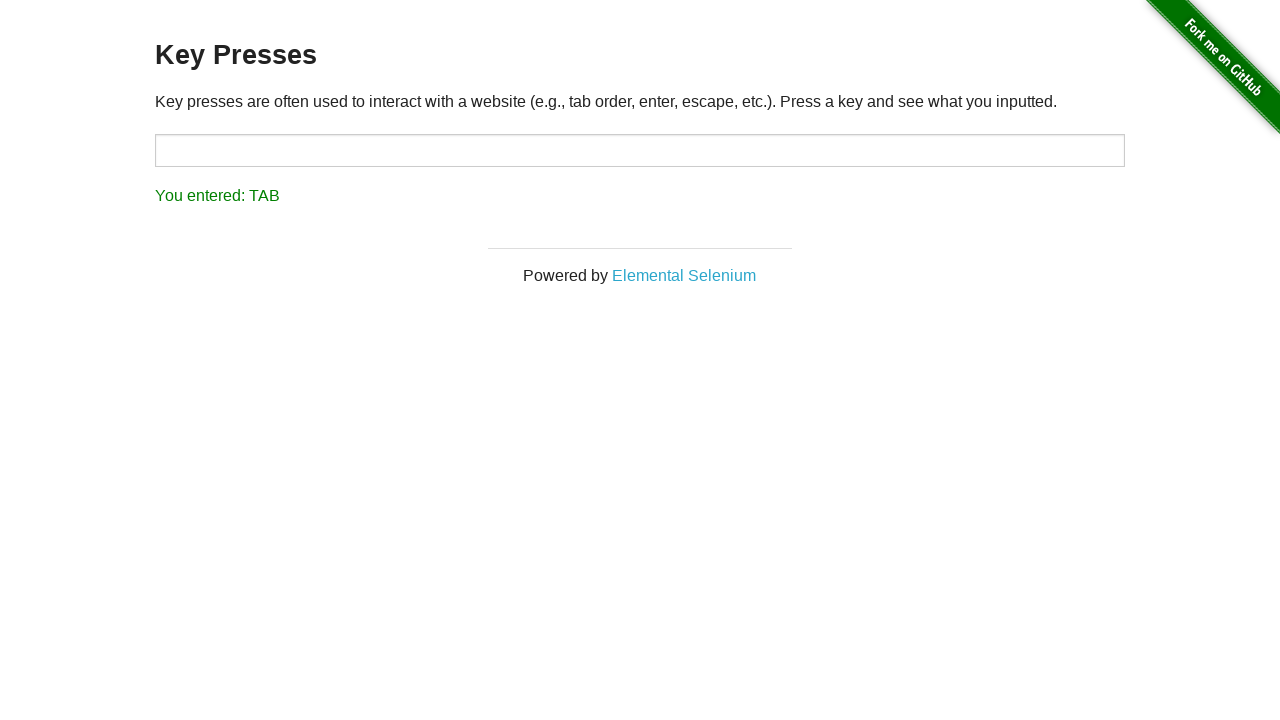

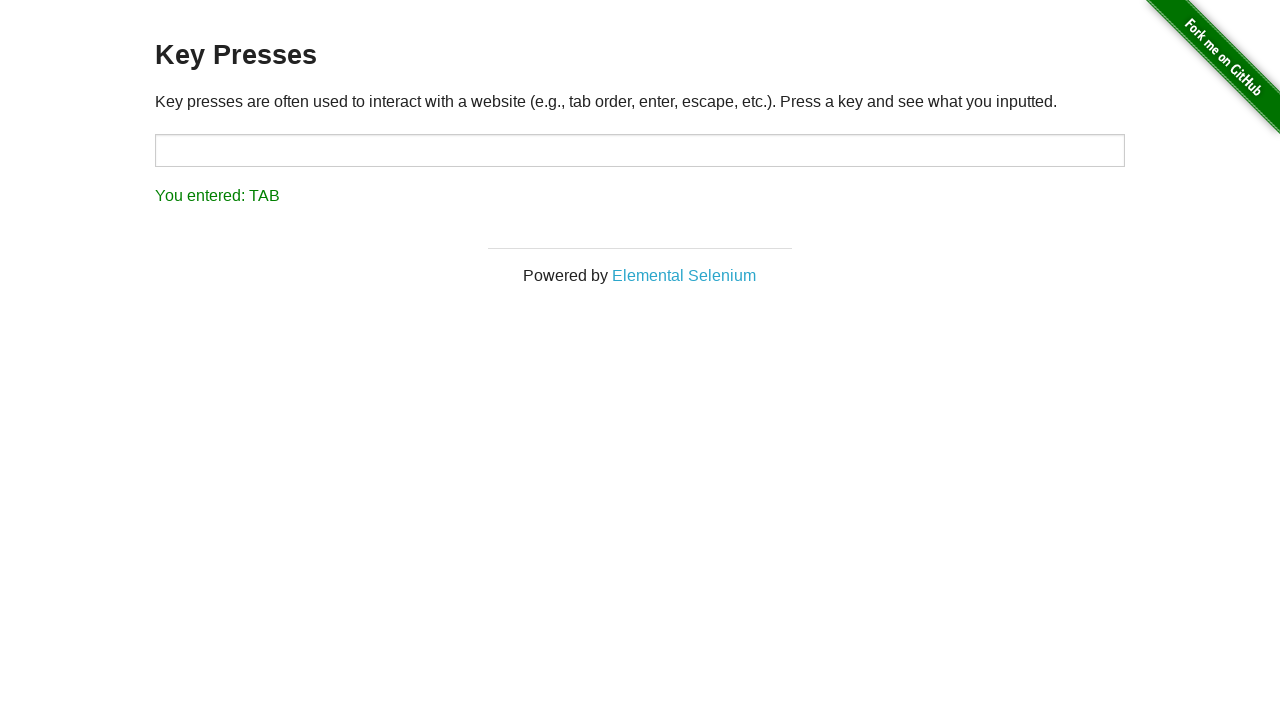